Tests a contact form submission by filling in name, email, subject, and comments fields and submitting the form

Starting URL: https://alchemy.hguy.co/lms

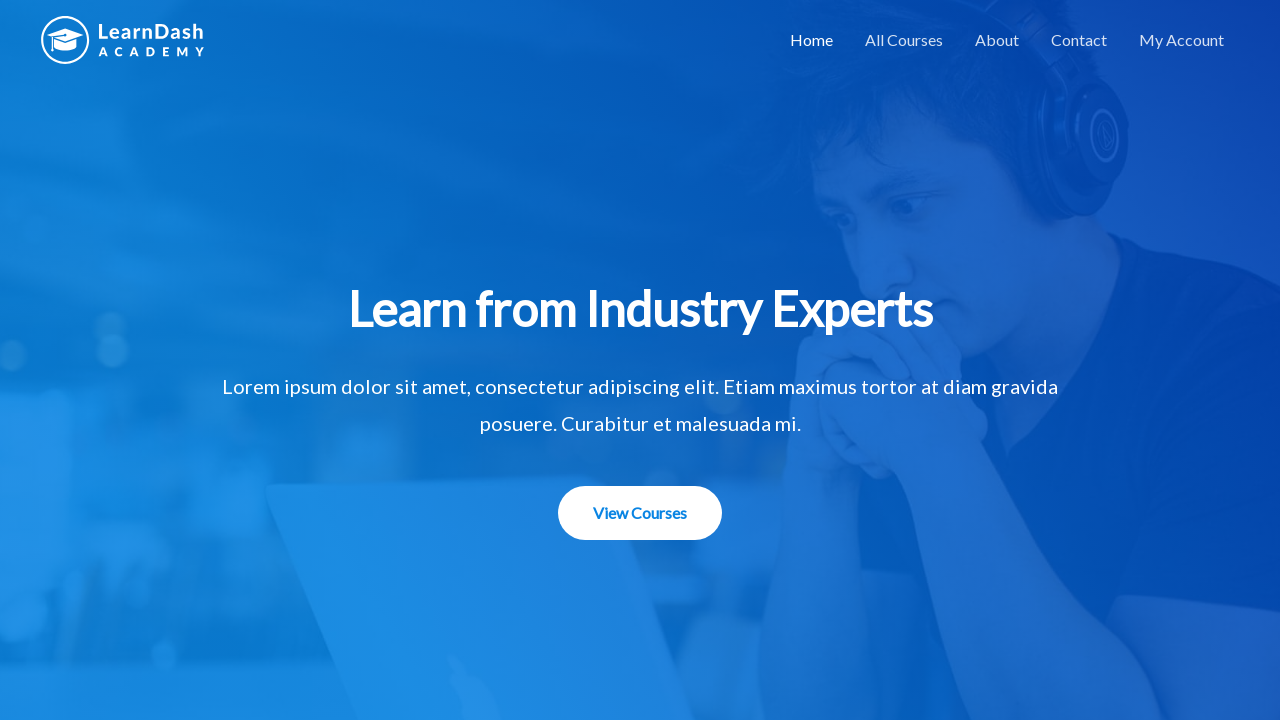

Clicked on Contact link at (1079, 40) on xpath=//a[text()='Contact']
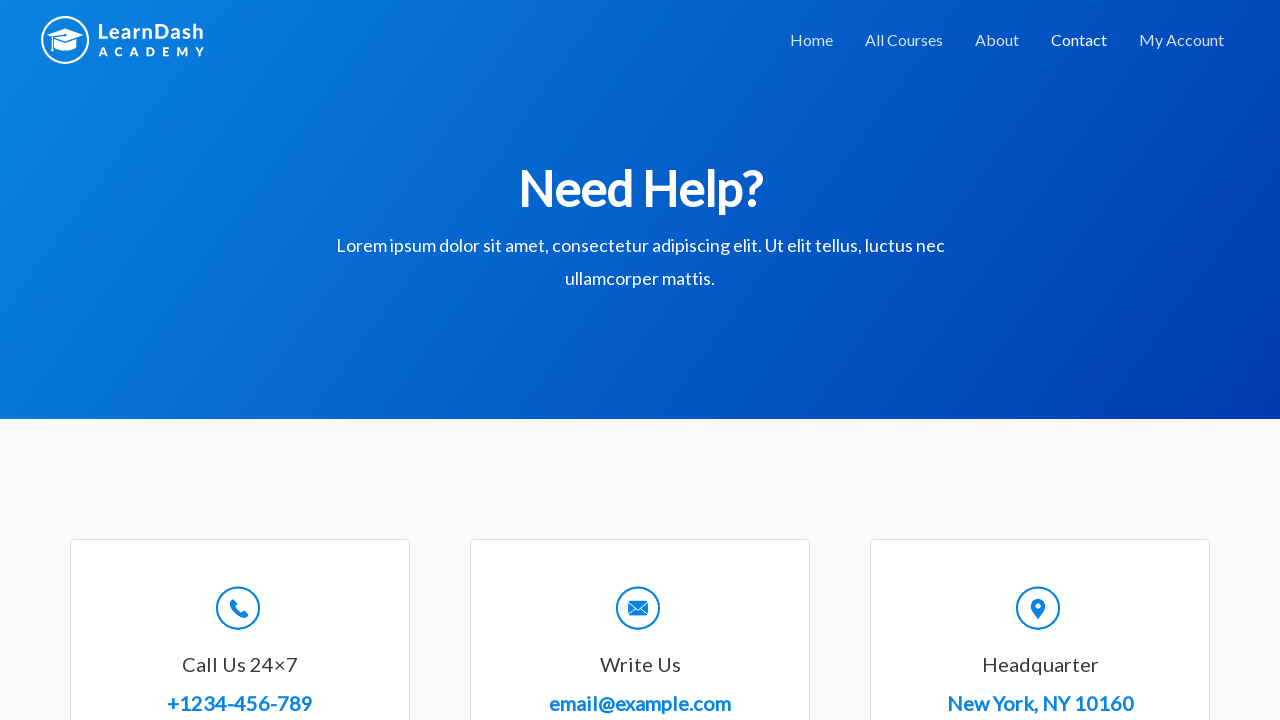

Filled in name field with 'Test Name' on #wpforms-8-field_0
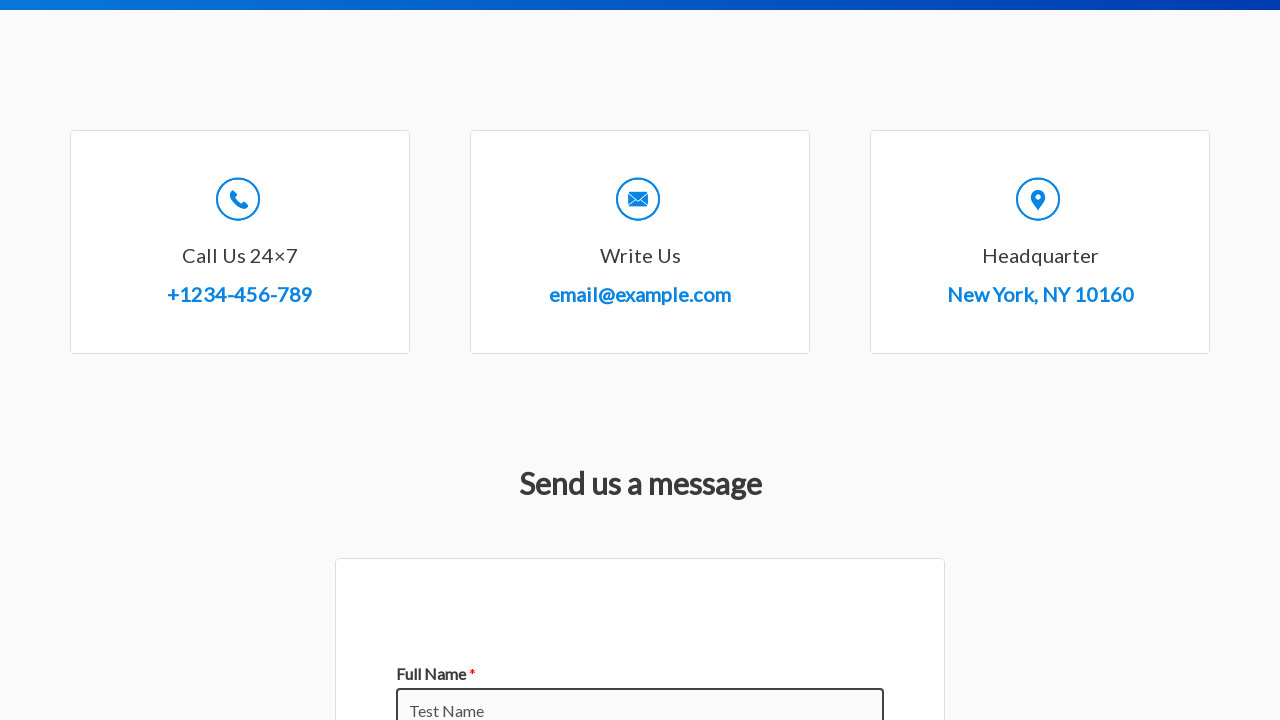

Filled in email field with 'test@abc.com' on #wpforms-8-field_1
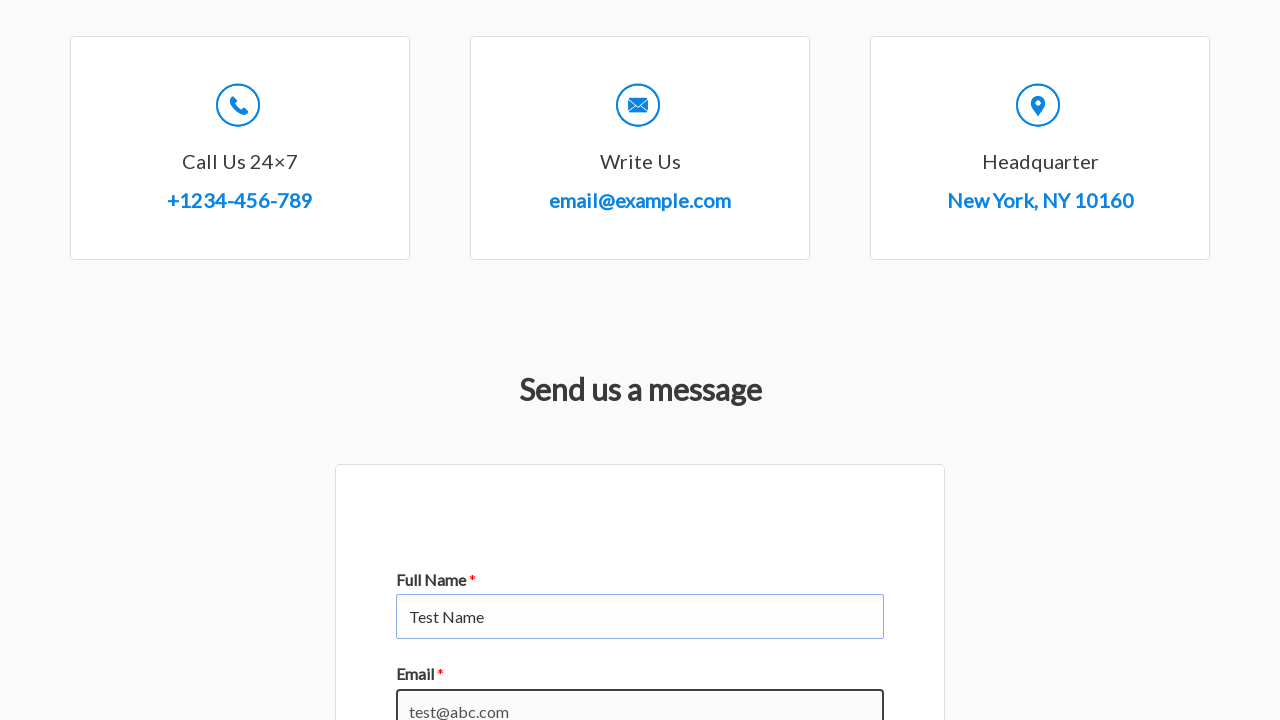

Filled in subject field with 'Test email automation' on #wpforms-8-field_3
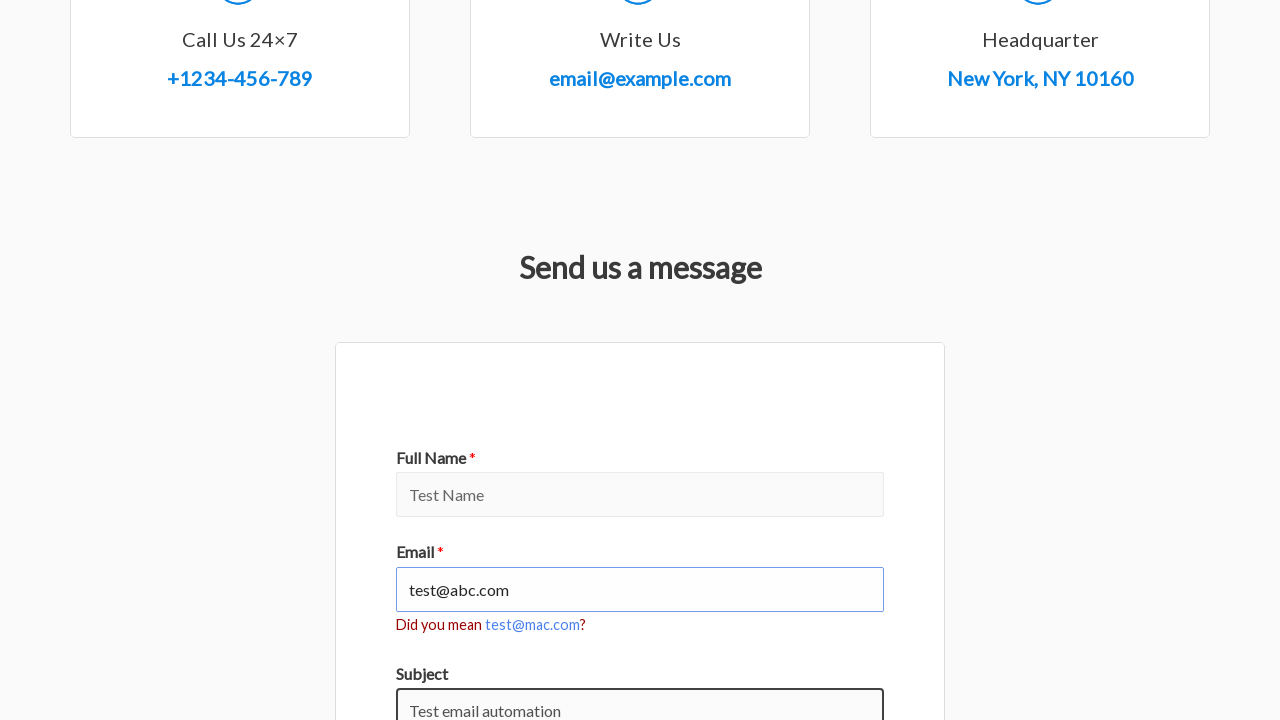

Filled in comments field with 'Test comments' on #wpforms-8-field_2
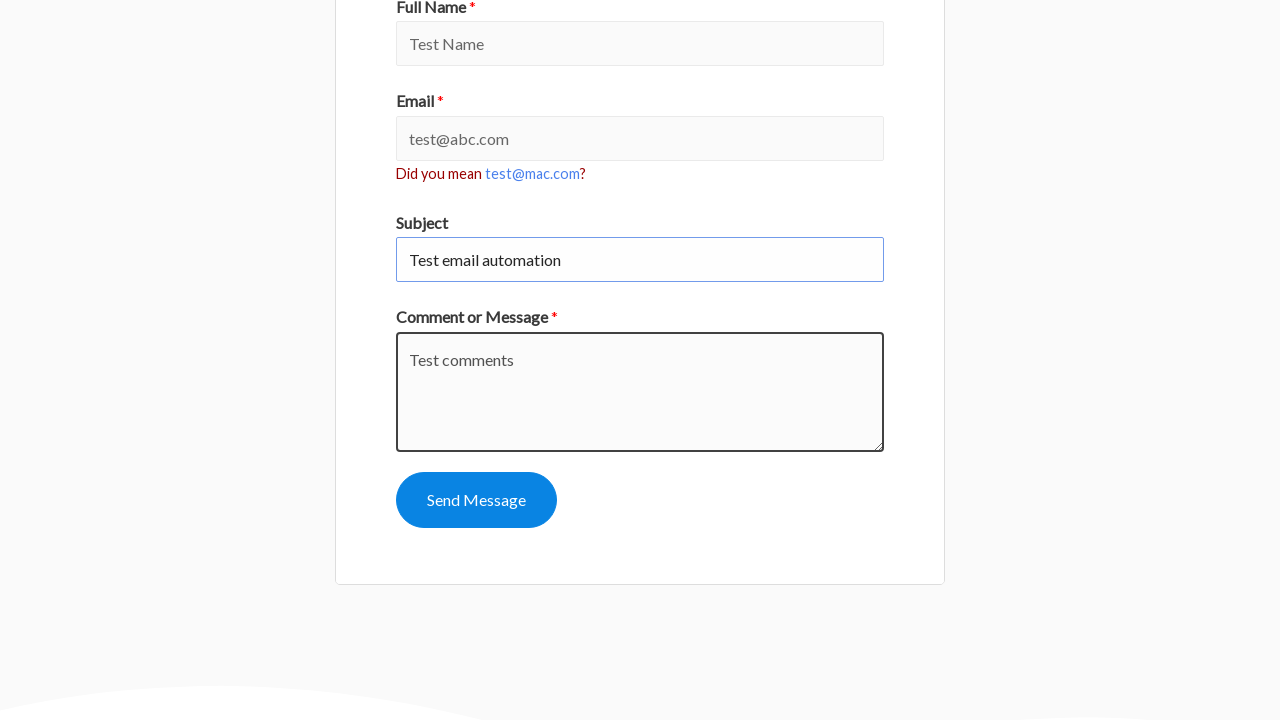

Clicked submit button to send contact form at (476, 500) on xpath=//button[@type='submit']
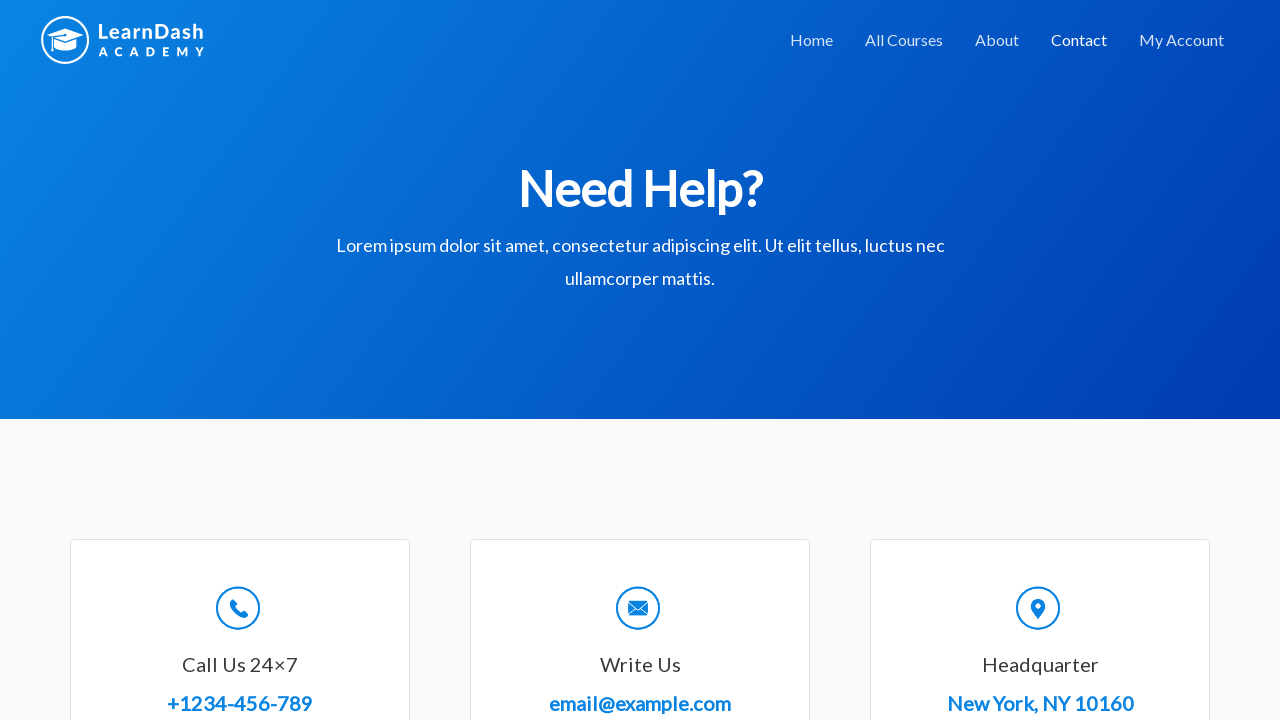

Contact form confirmation message appeared
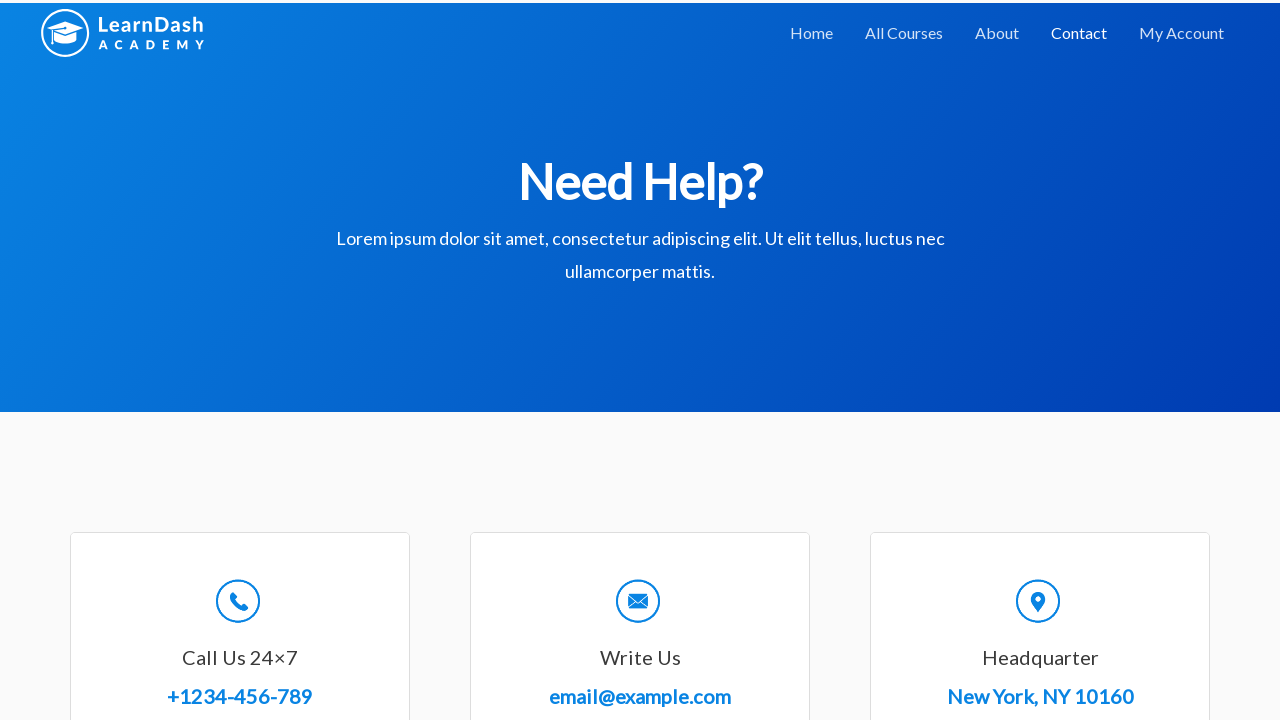

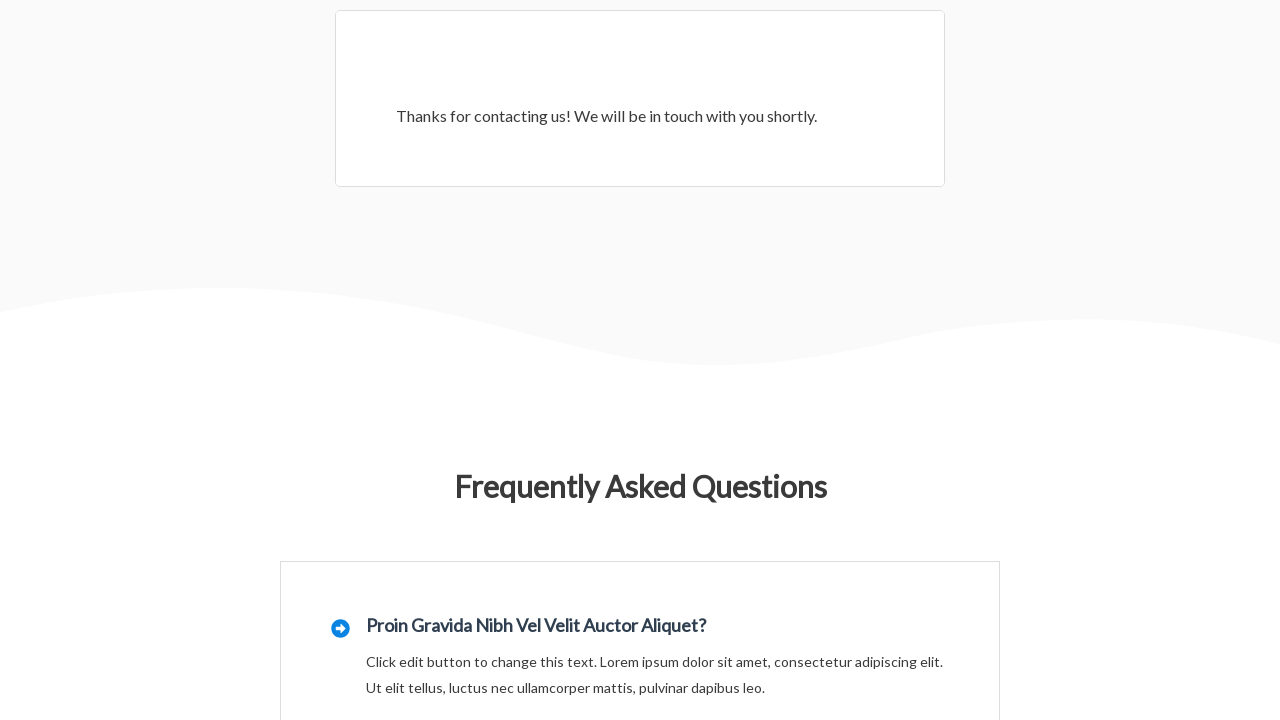